Navigates to the KYC registration home page to verify it loads correctly

Starting URL: https://newkyc.dghub.io/kyc/kyc/home

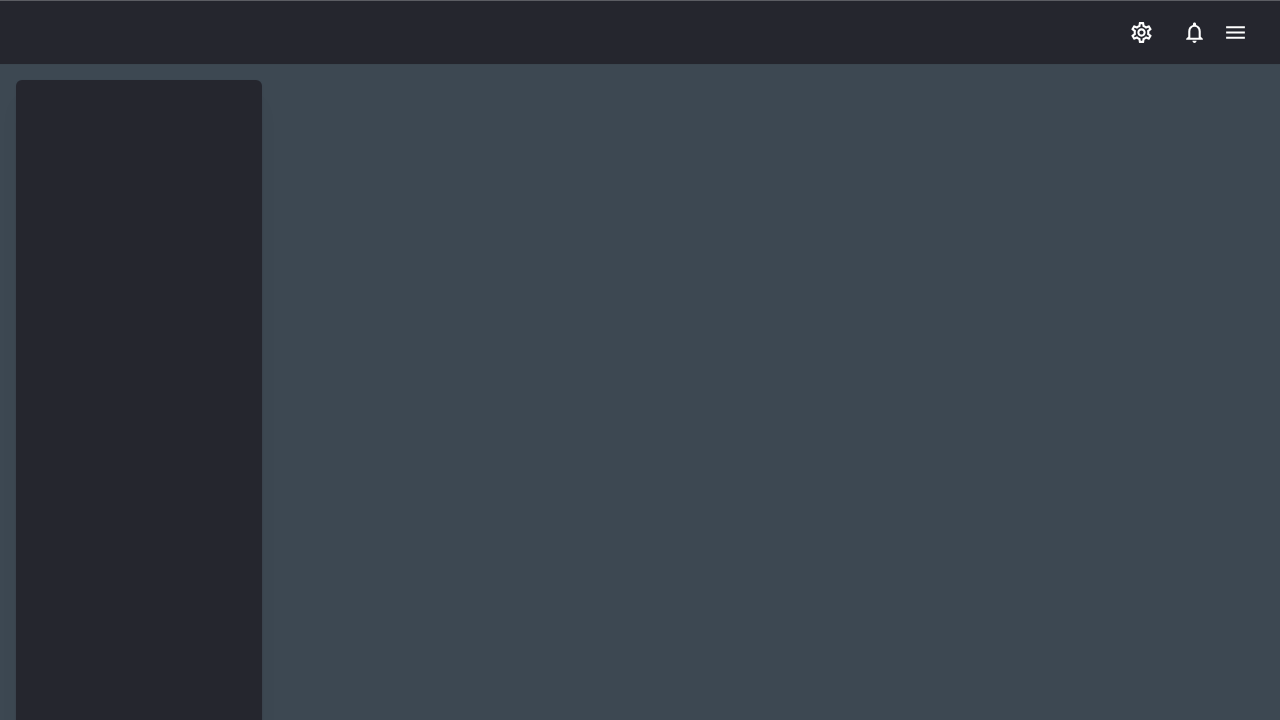

KYC registration home page loaded with network idle
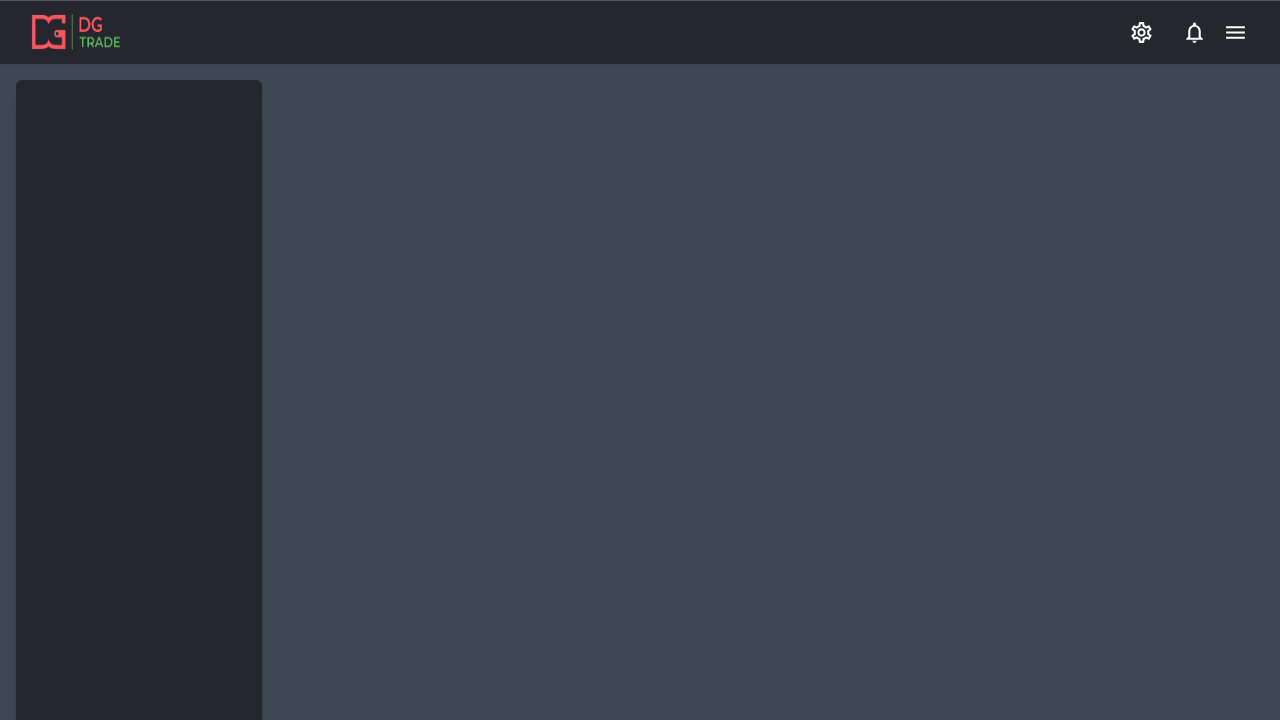

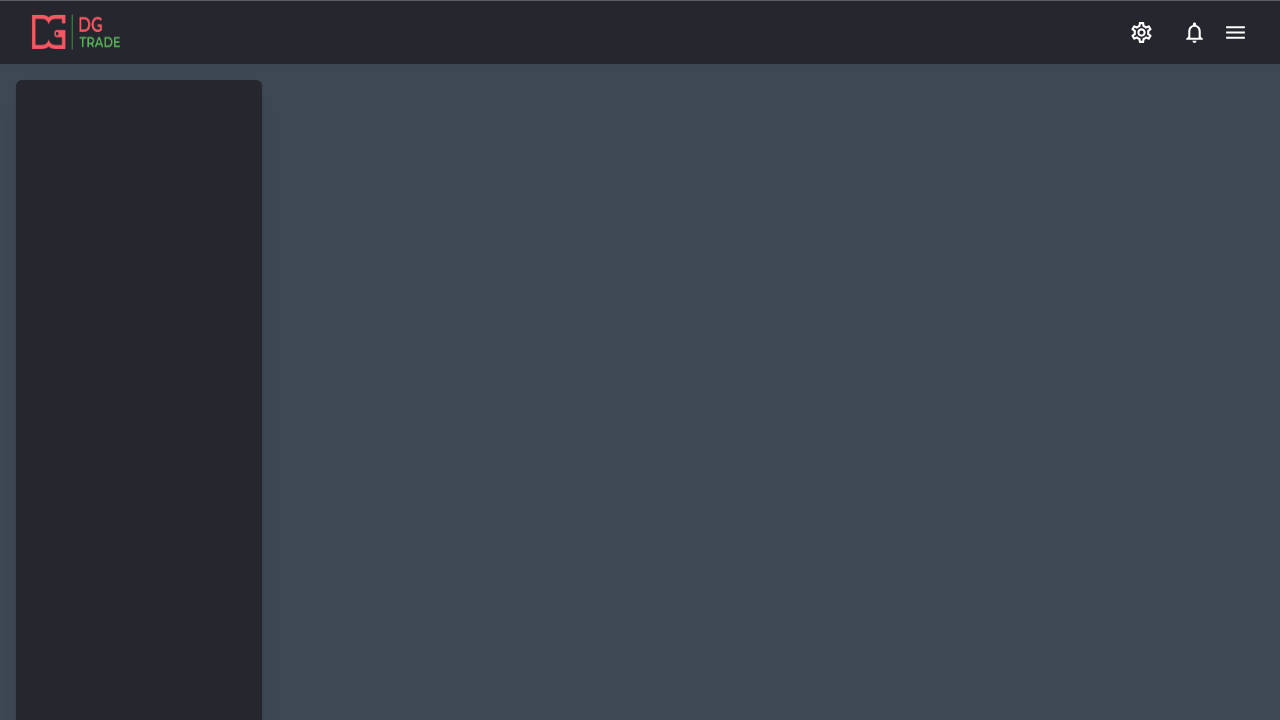